Tests infinite scroll functionality by scrolling to the bottom of the page and verifying new content loads

Starting URL: https://the-internet.herokuapp.com/infinite_scroll

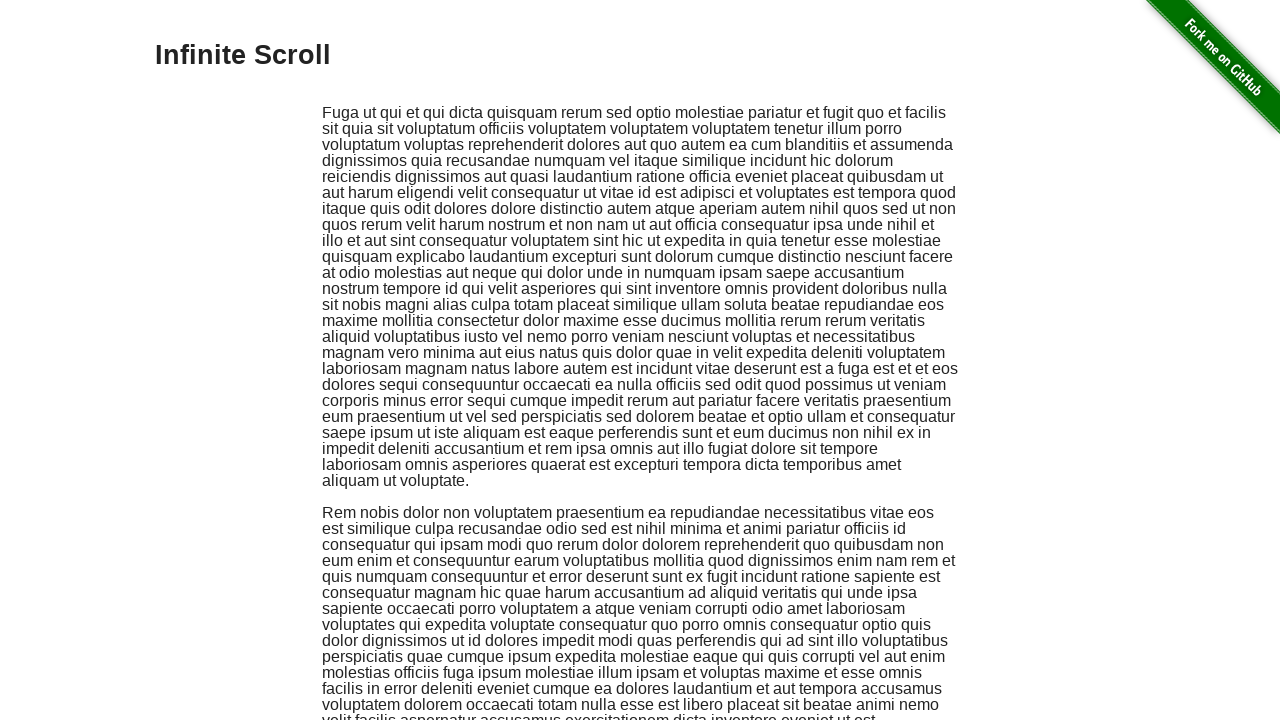

Scrolled to the bottom of the page
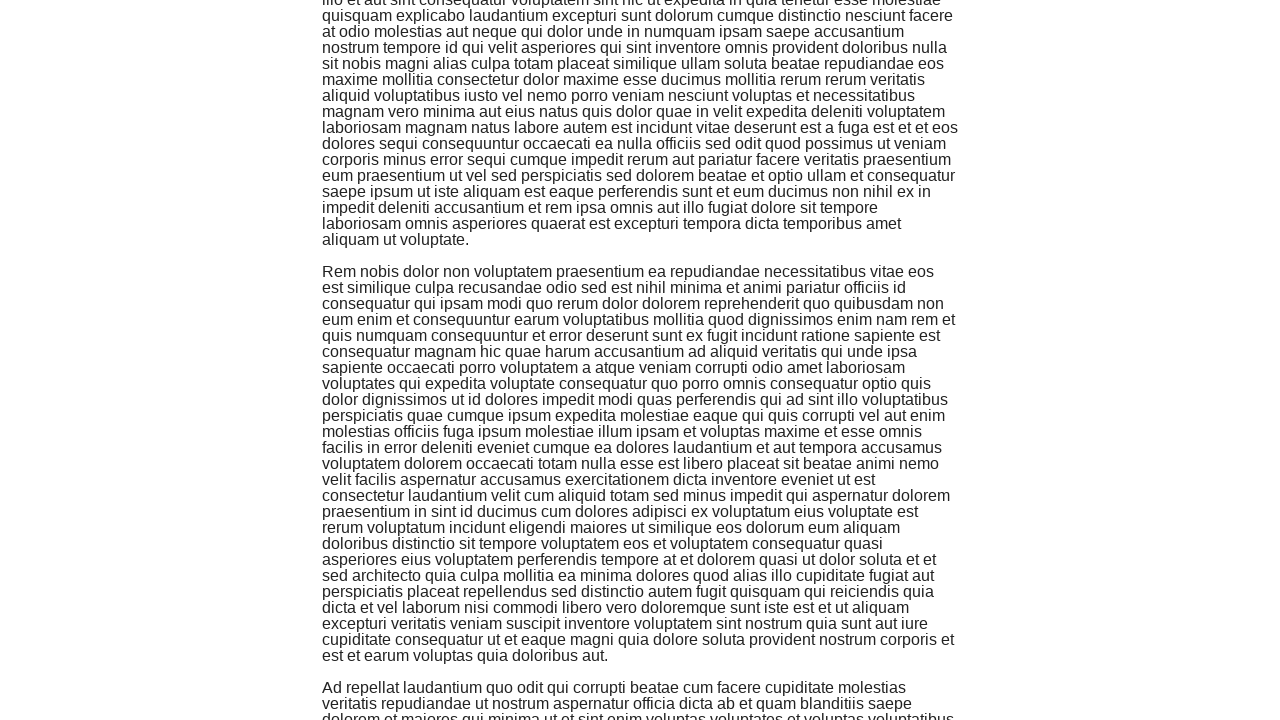

New content loaded after scrolling
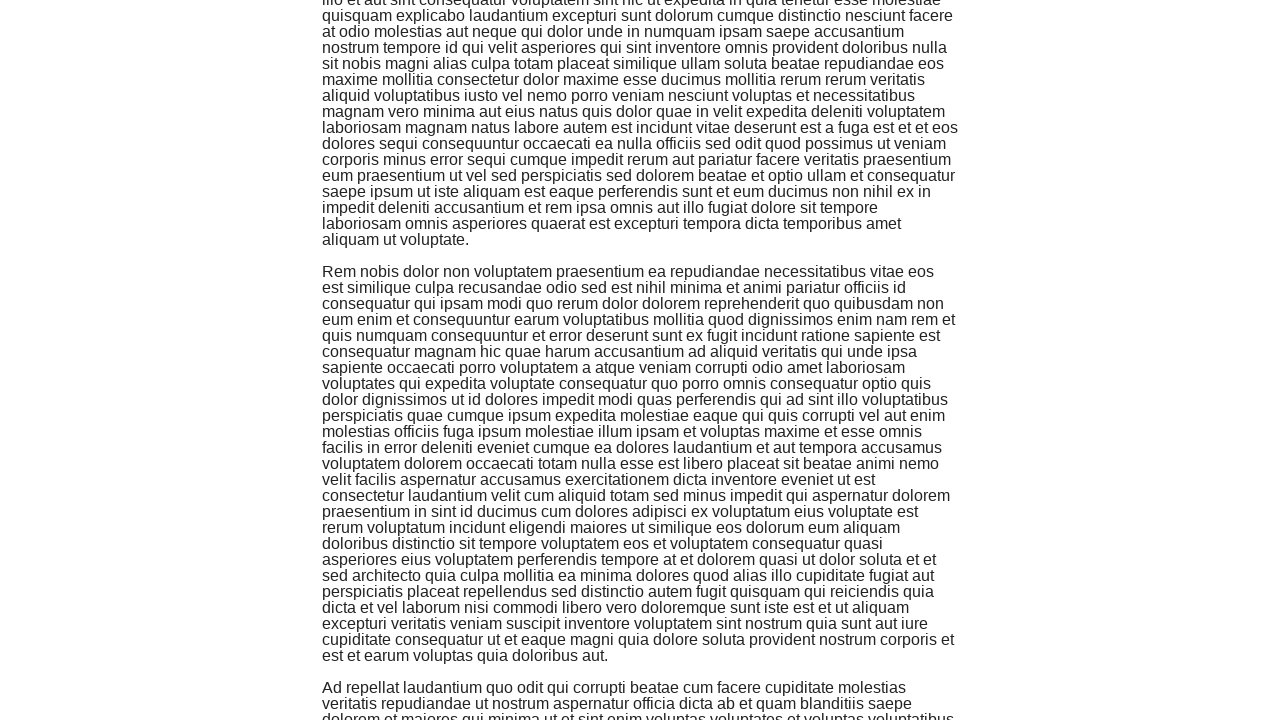

Located newly added paragraph elements
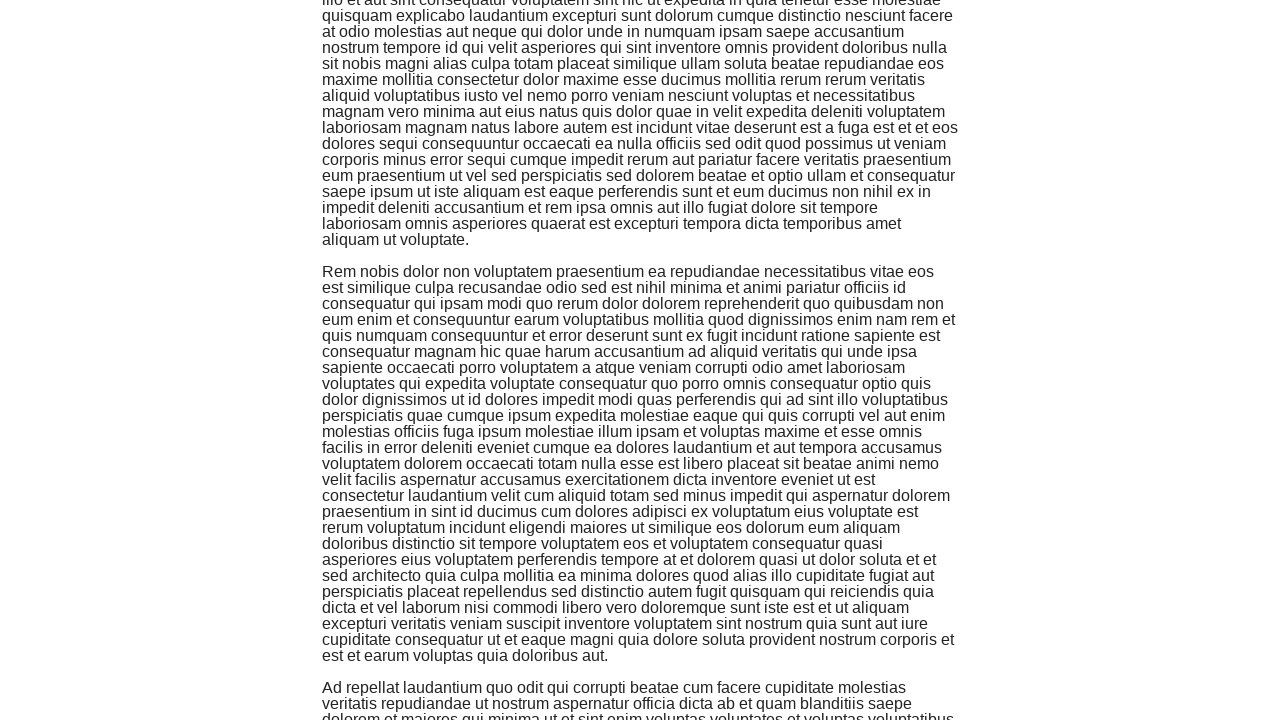

Verified that new paragraphs were loaded (count > 0)
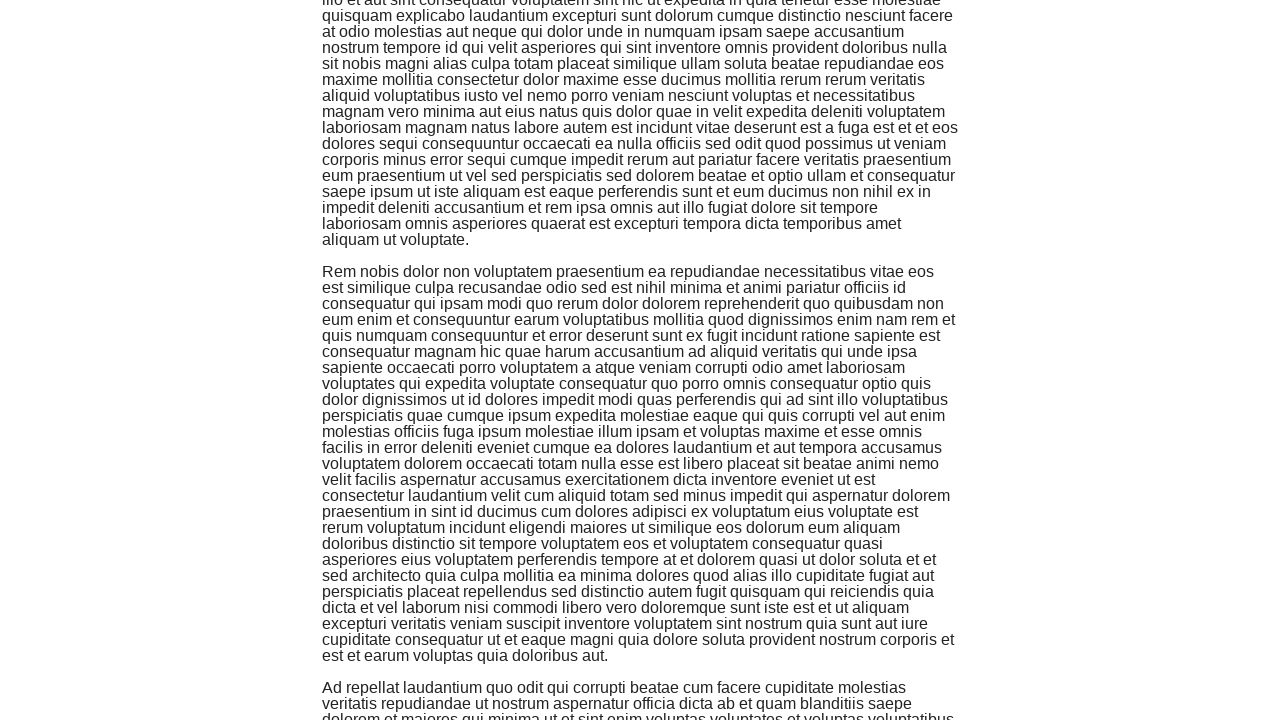

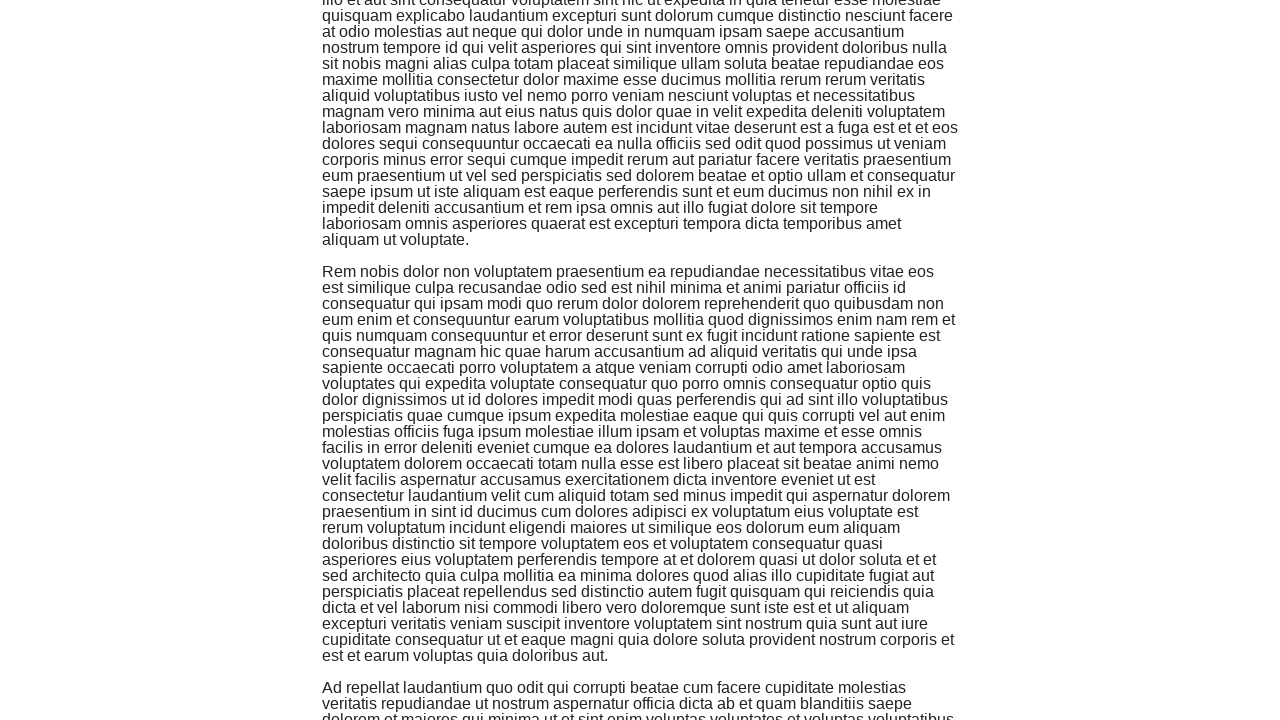